Creates a to-do item, marks it as completed by clicking the toggle checkbox, and verifies it shows as completed

Starting URL: https://demo.playwright.dev/todomvc/#/

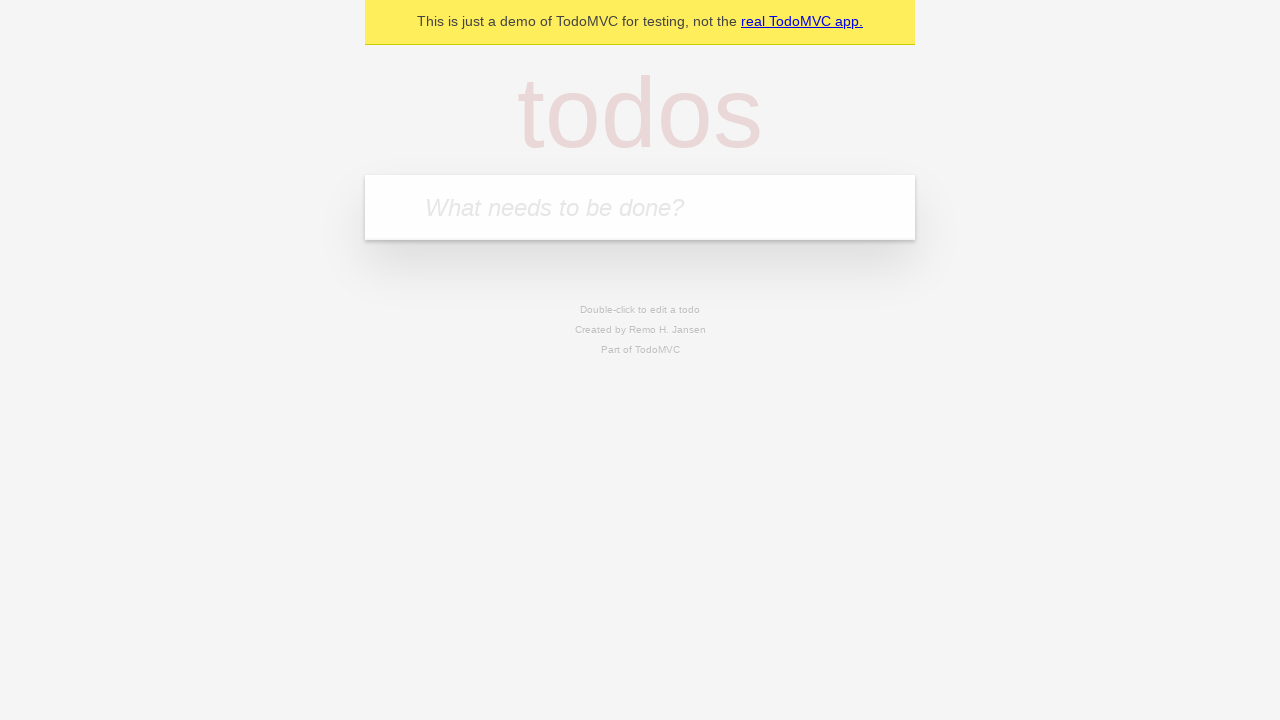

Filled new to-do input field with 'Task to complete' on .new-todo
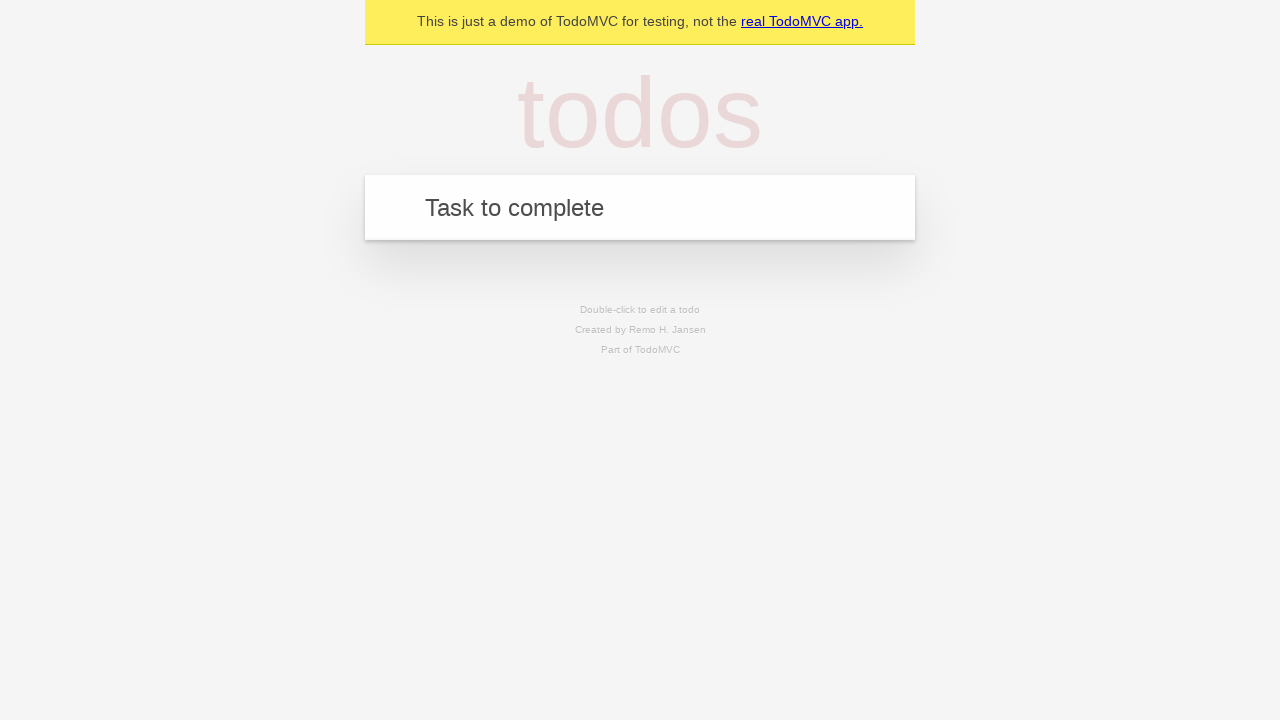

Pressed Enter to create the to-do item on .new-todo
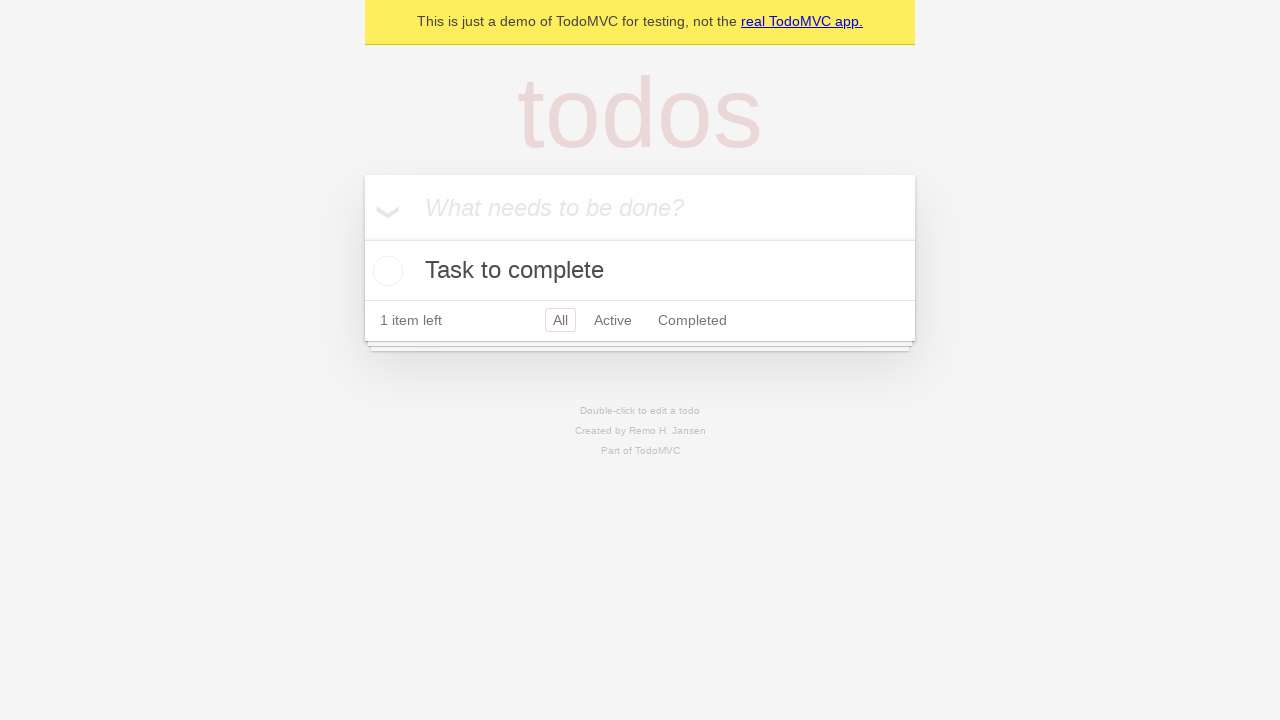

To-do item appeared in the list
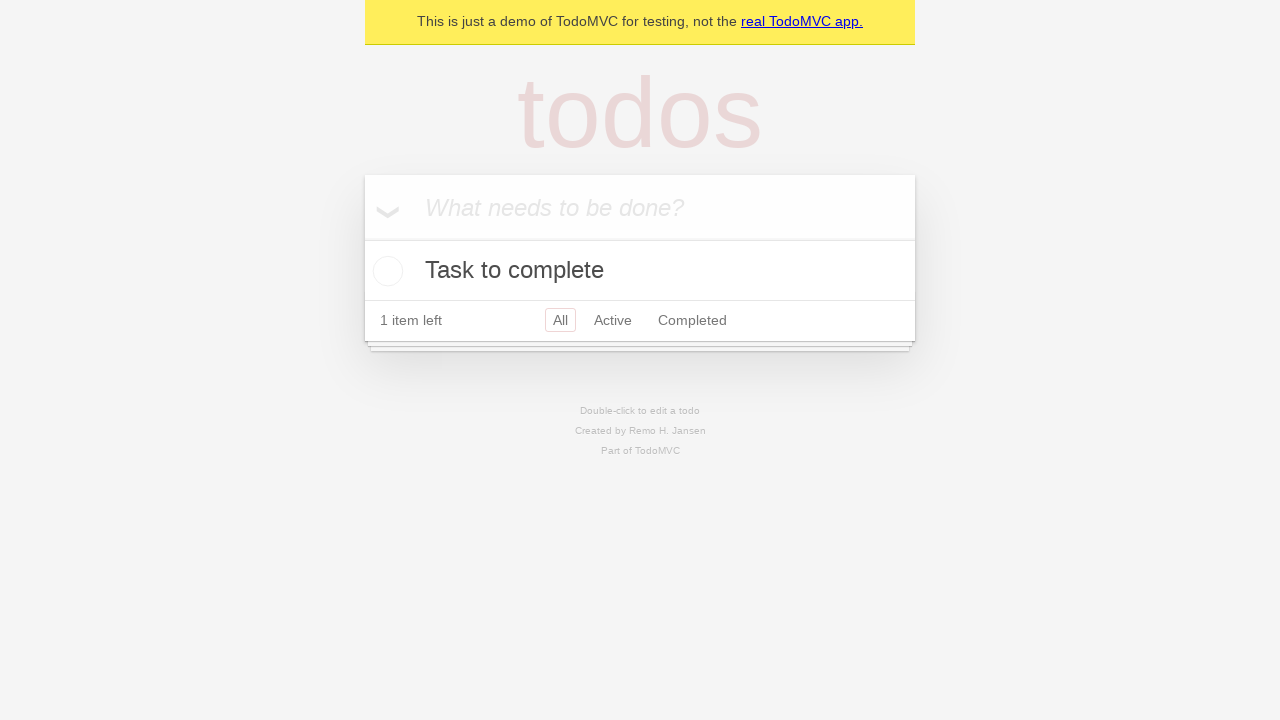

Clicked the toggle checkbox to mark to-do as completed at (385, 271) on .todo-list li .toggle
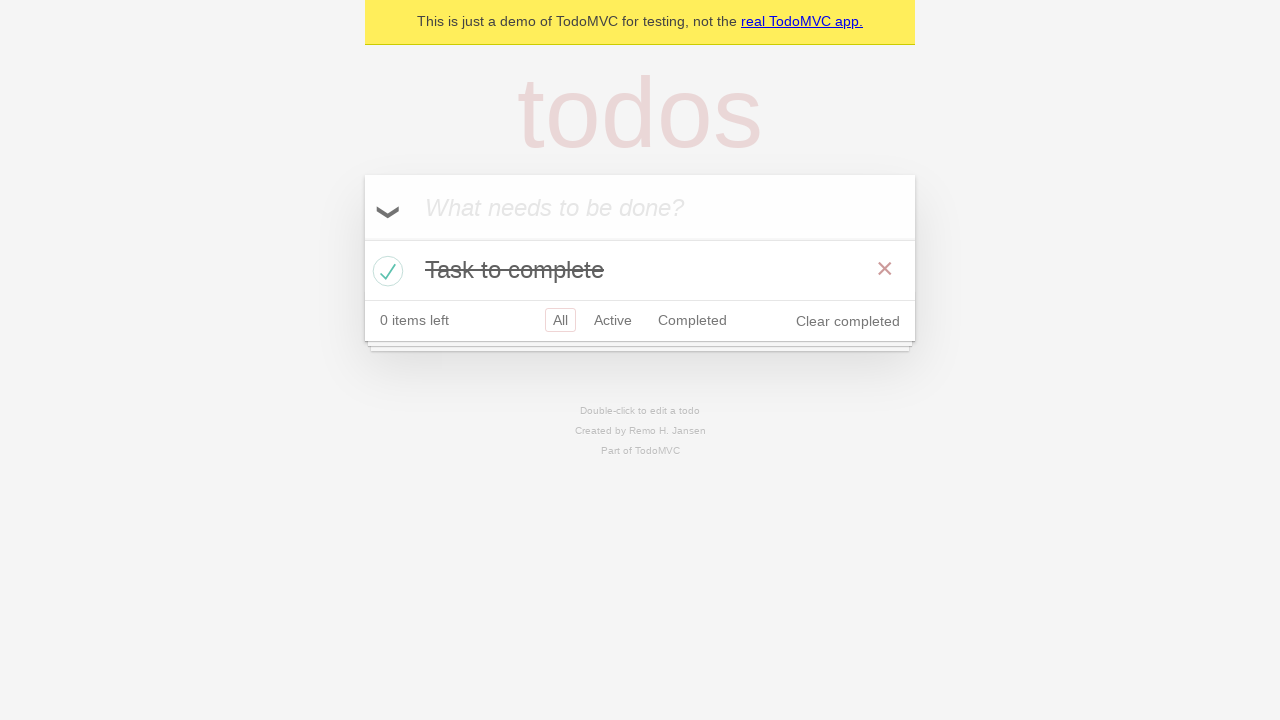

Verified to-do item is marked as completed
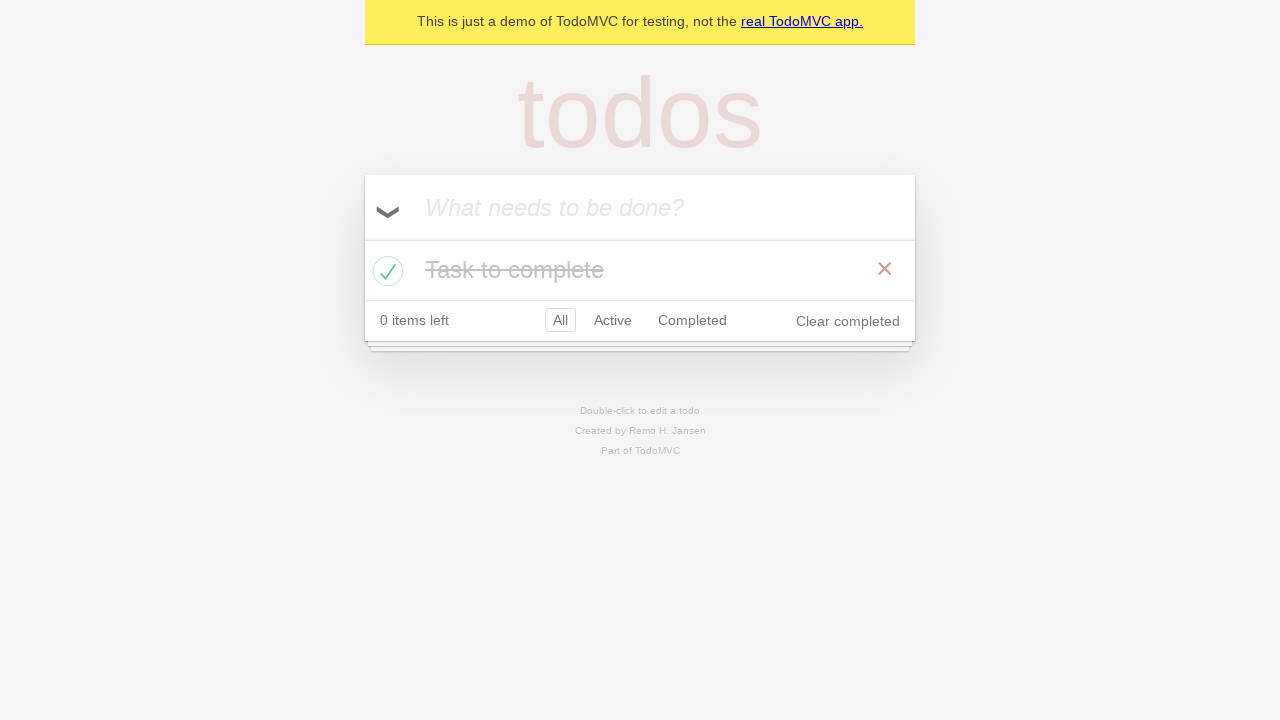

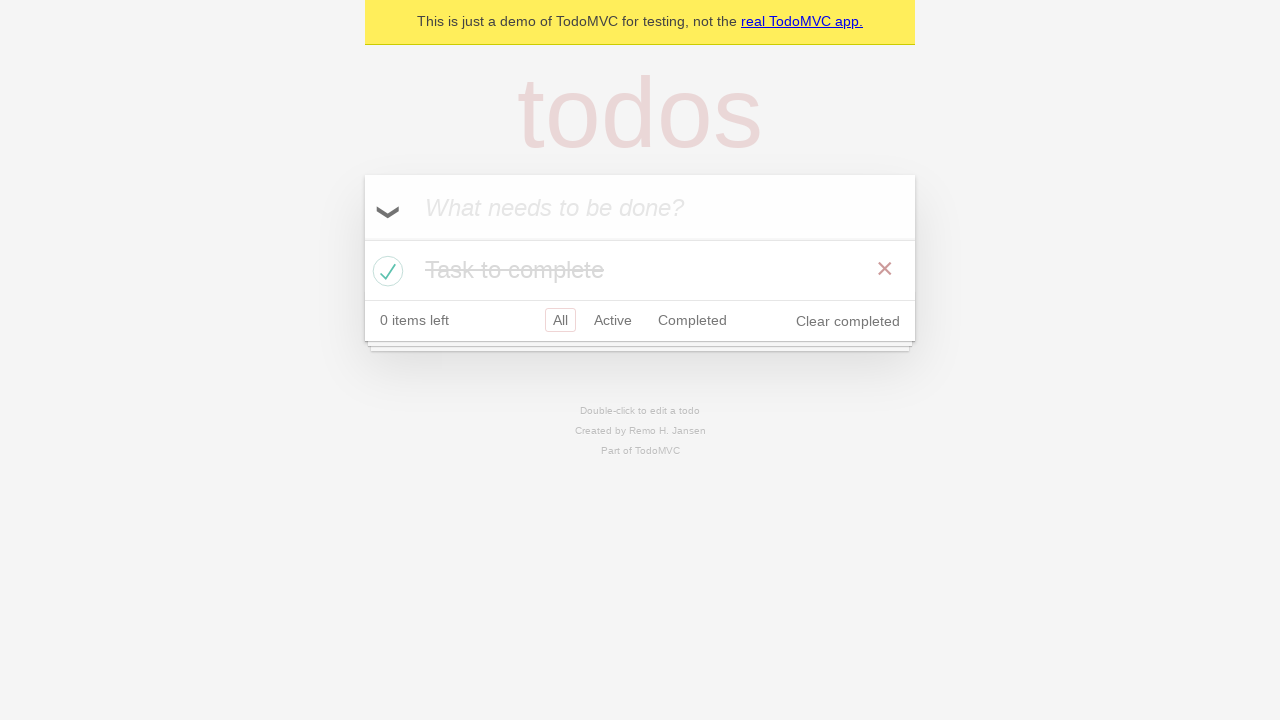